Navigates through Swarthmore College's course catalog, clicks on the first department, then clicks on the first course from the course listing to expand its details.

Starting URL: https://catalog.swarthmore.edu/content.php?catoid=7&navoid=194

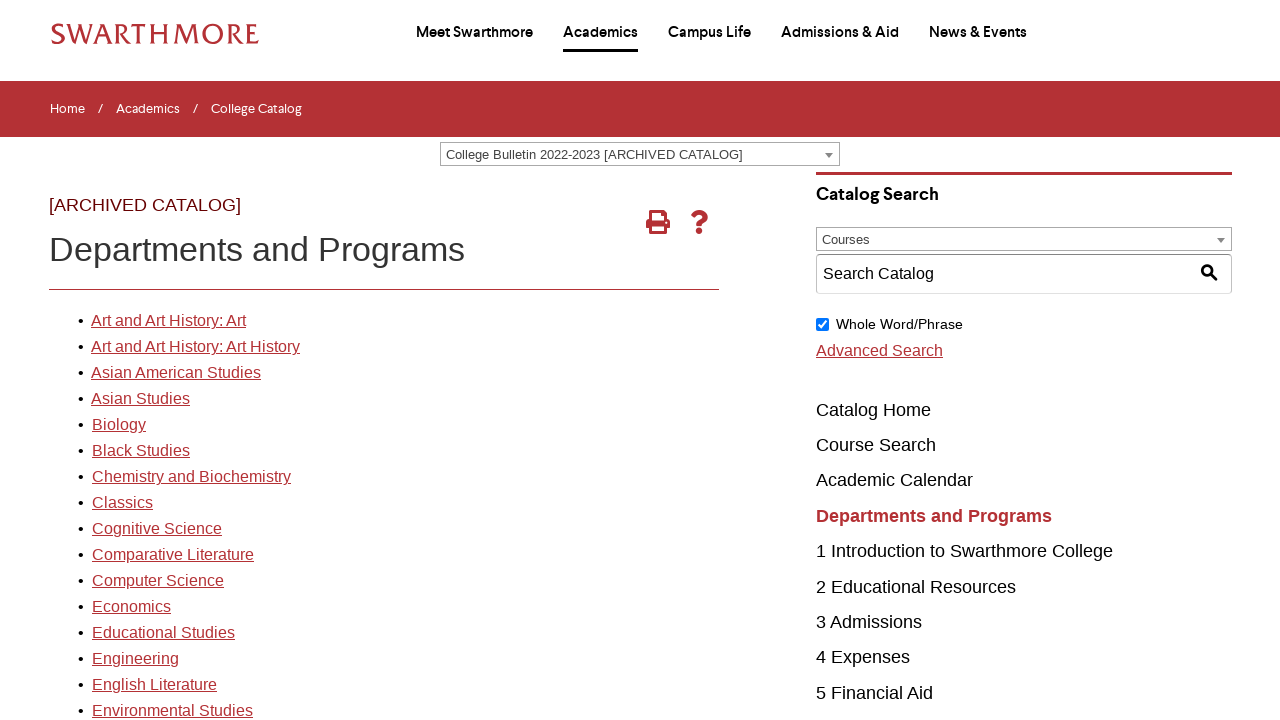

Clicked on the first department link at (168, 321) on xpath=//*[@id='gateway-page']/body/table/tbody/tr[3]/td[1]/table/tbody/tr[2]/td[
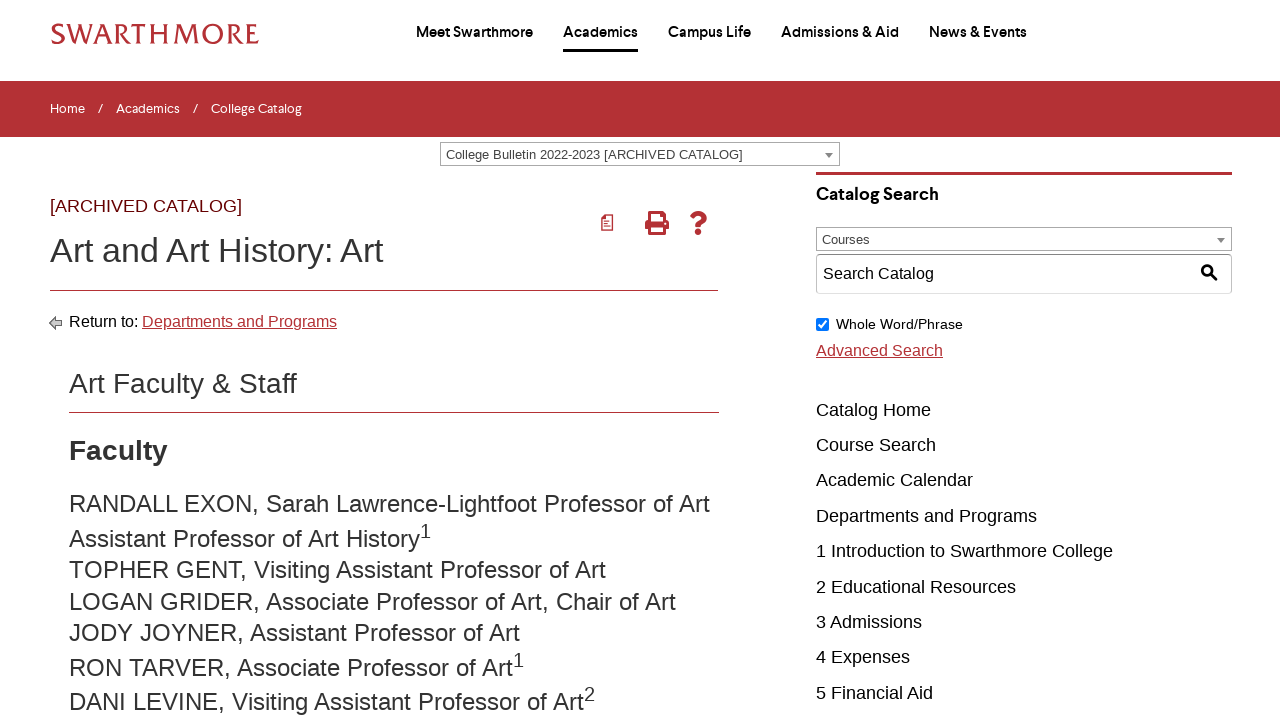

Waited for course listings to load
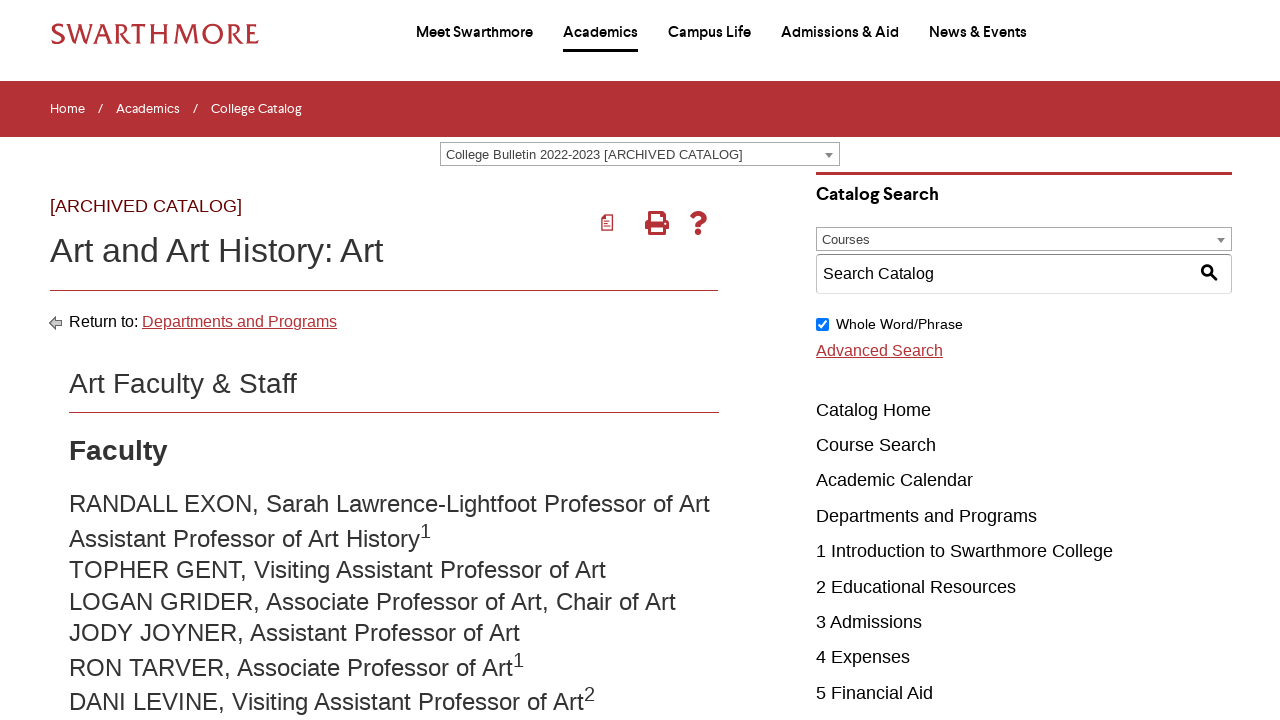

Clicked on the first course to expand its details at (409, 360) on .acalog-course >> nth=0
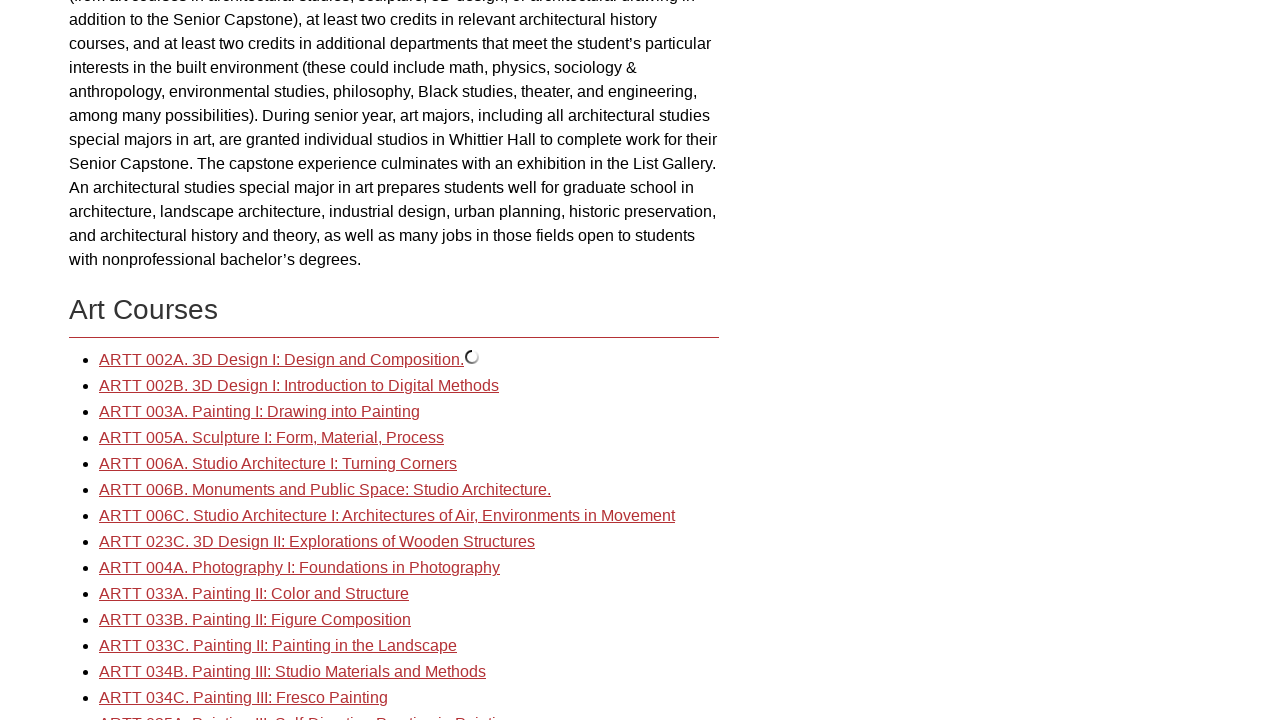

Course description section appeared
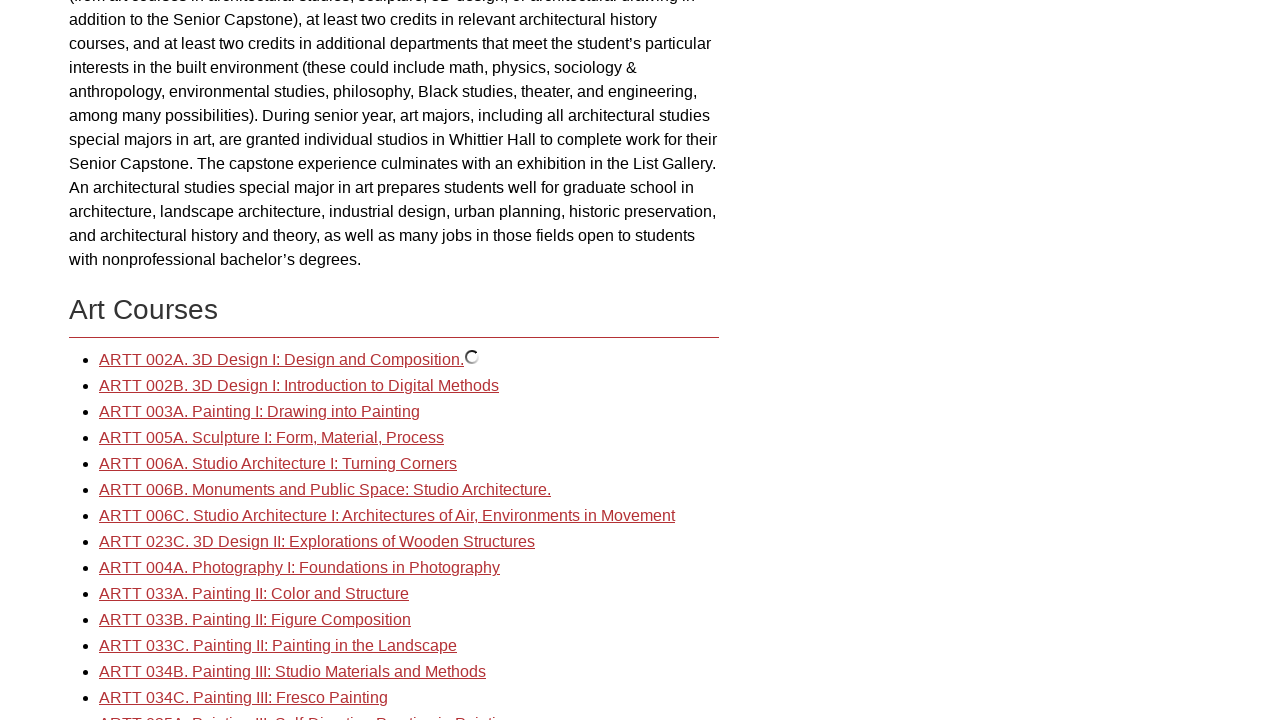

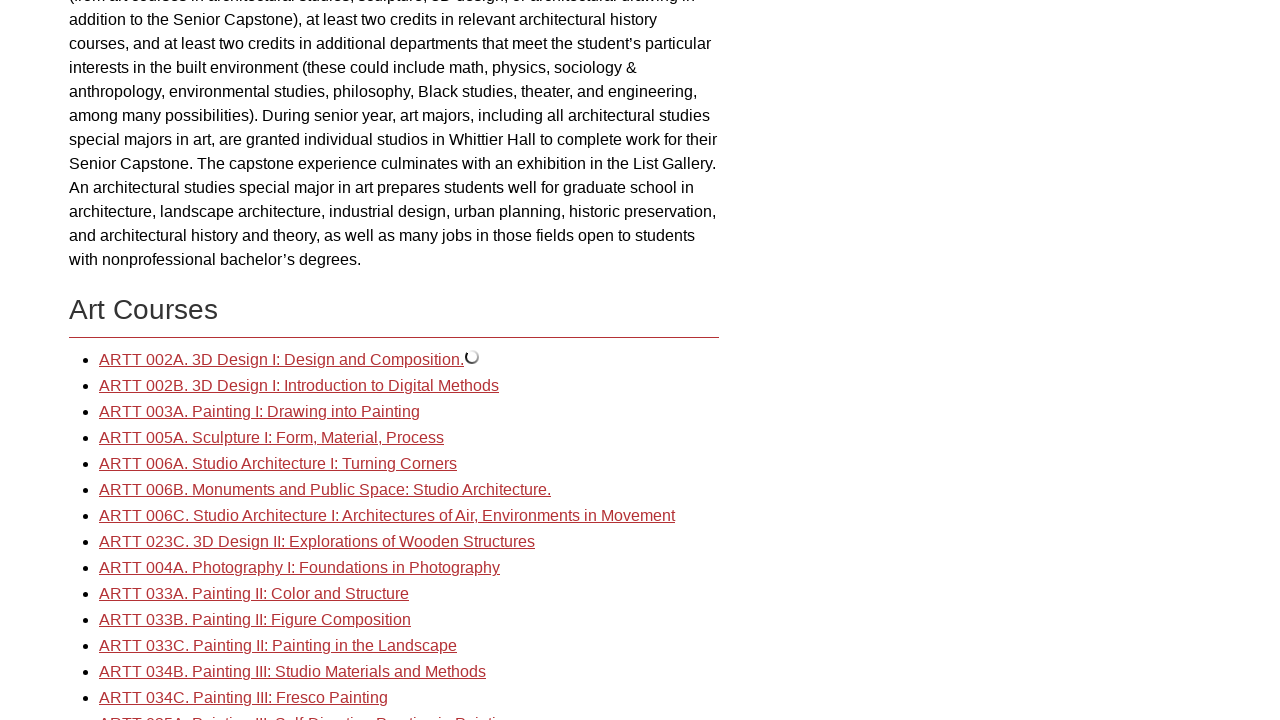